Tests clicking on social media links (Facebook, Twitter, YouTube, LinkedIn) from the OrangeHRM login page footer, which open in new browser windows. Then switches to each new window and closes the LinkedIn window.

Starting URL: https://opensource-demo.orangehrmlive.com/web/index.php/auth/login

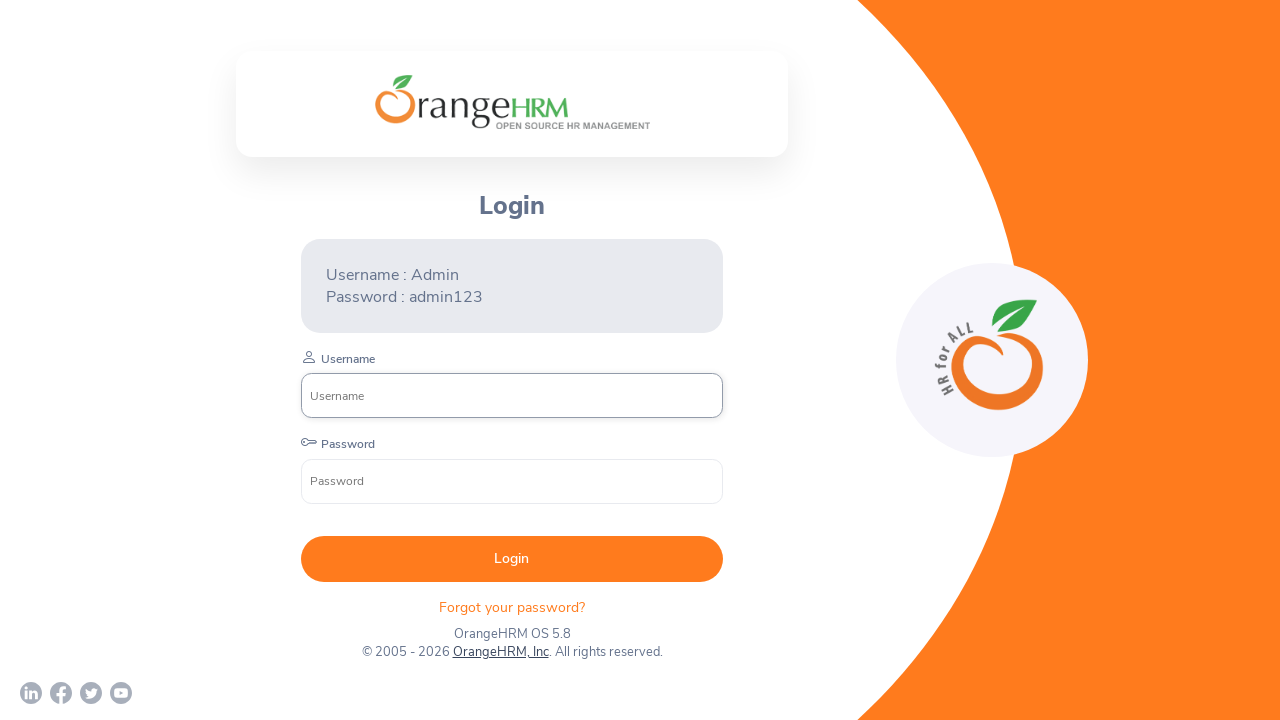

Waited for OrangeHRM login page to load (networkidle)
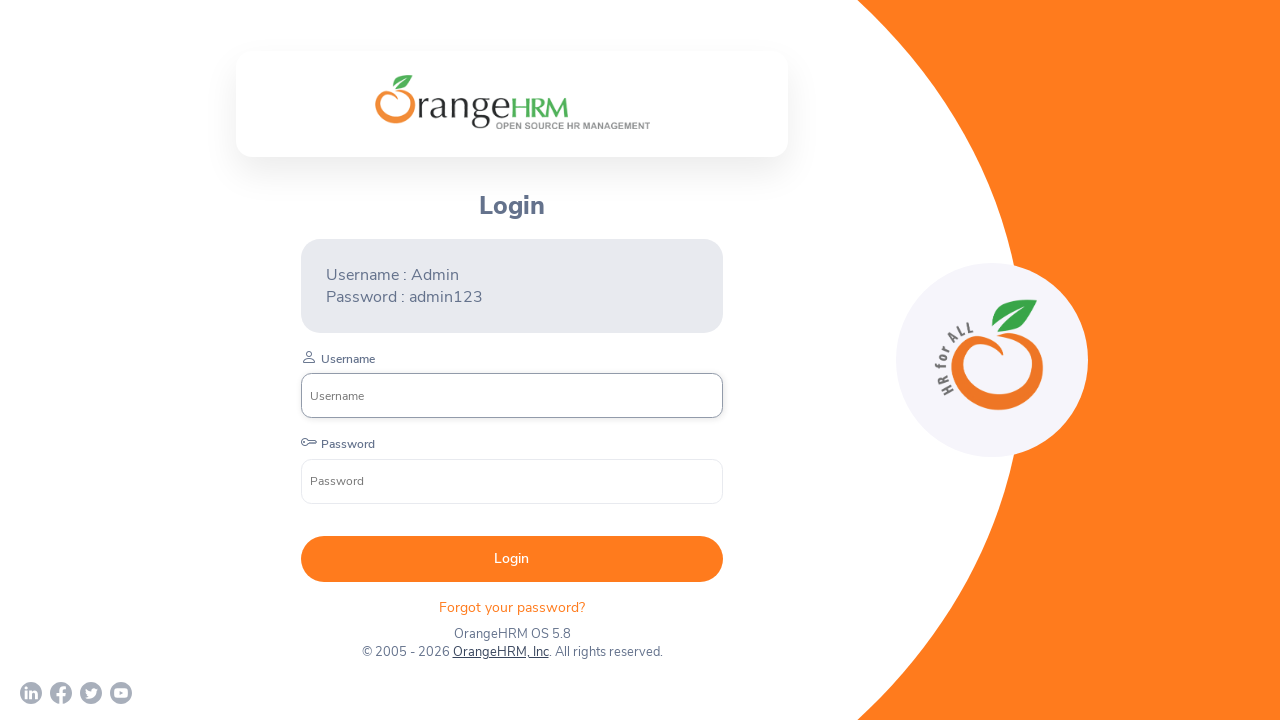

Clicked Facebook link in footer - new window opened at (61, 693) on a[href='https://www.facebook.com/OrangeHRM/']
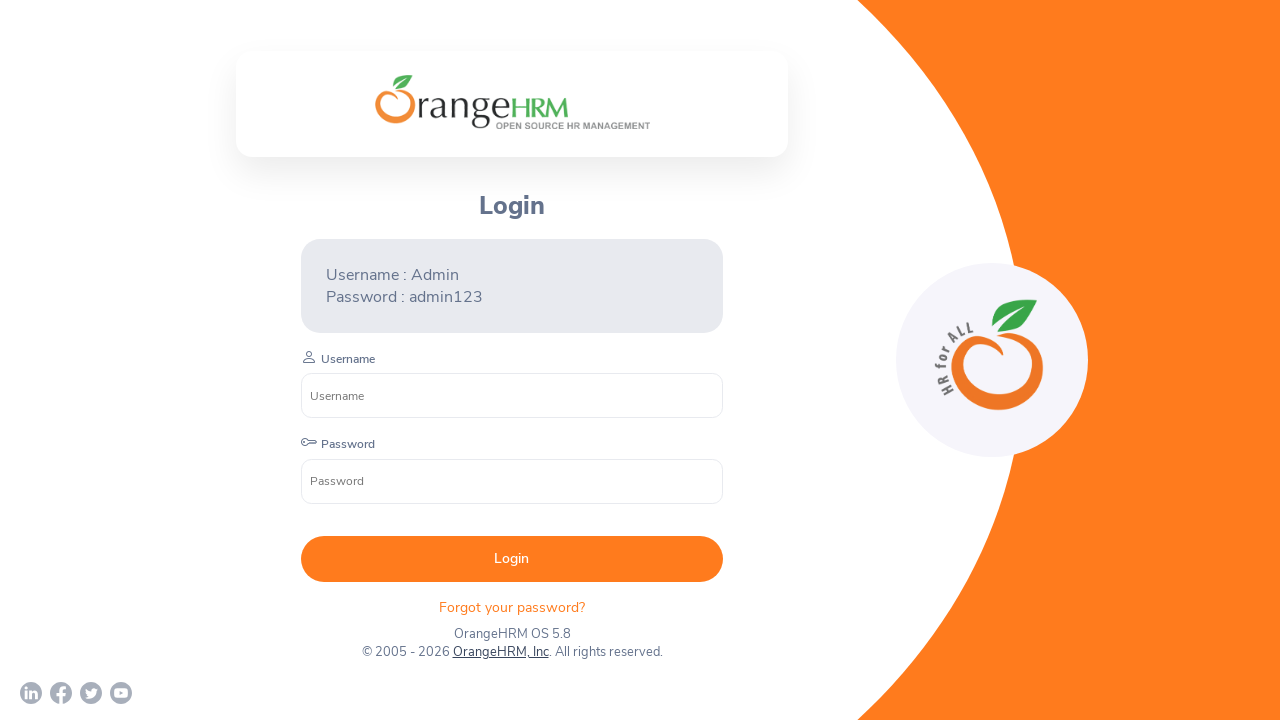

Clicked Twitter link in footer - new window opened at (91, 693) on a[href='https://twitter.com/orangehrm?lang=en']
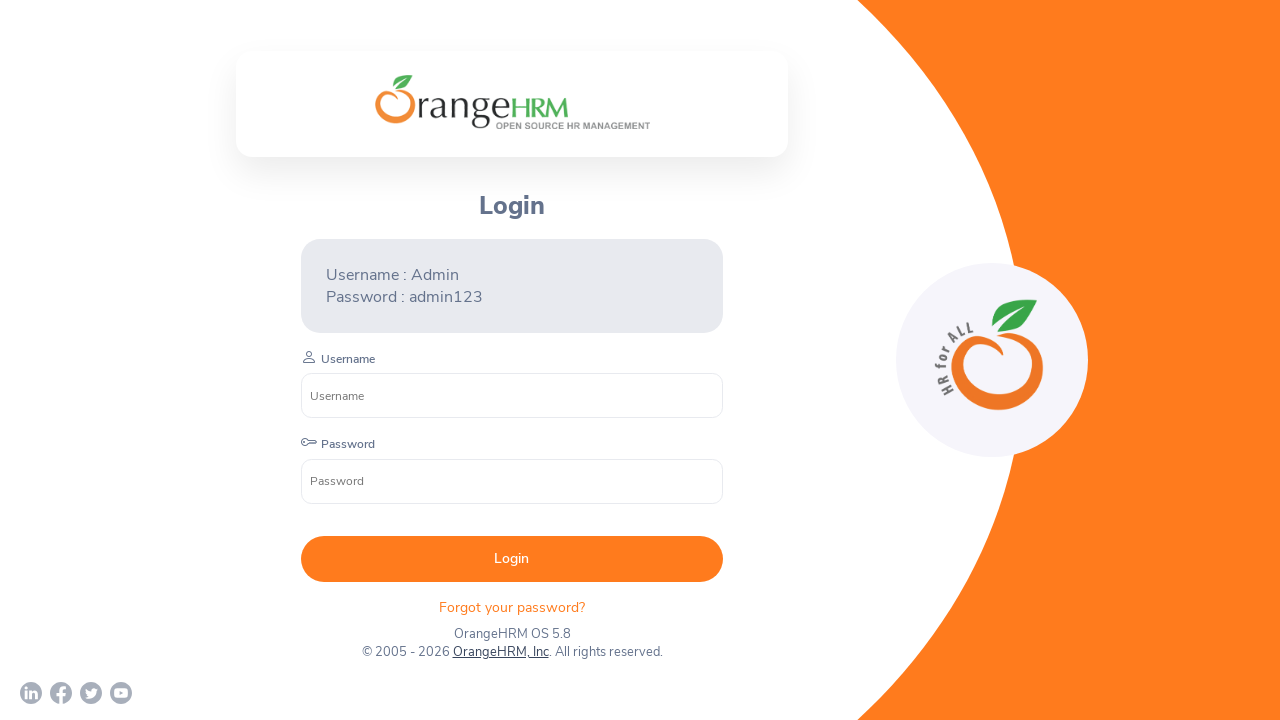

Clicked YouTube link in footer - new window opened at (121, 693) on a[href='https://www.youtube.com/c/OrangeHRMInc']
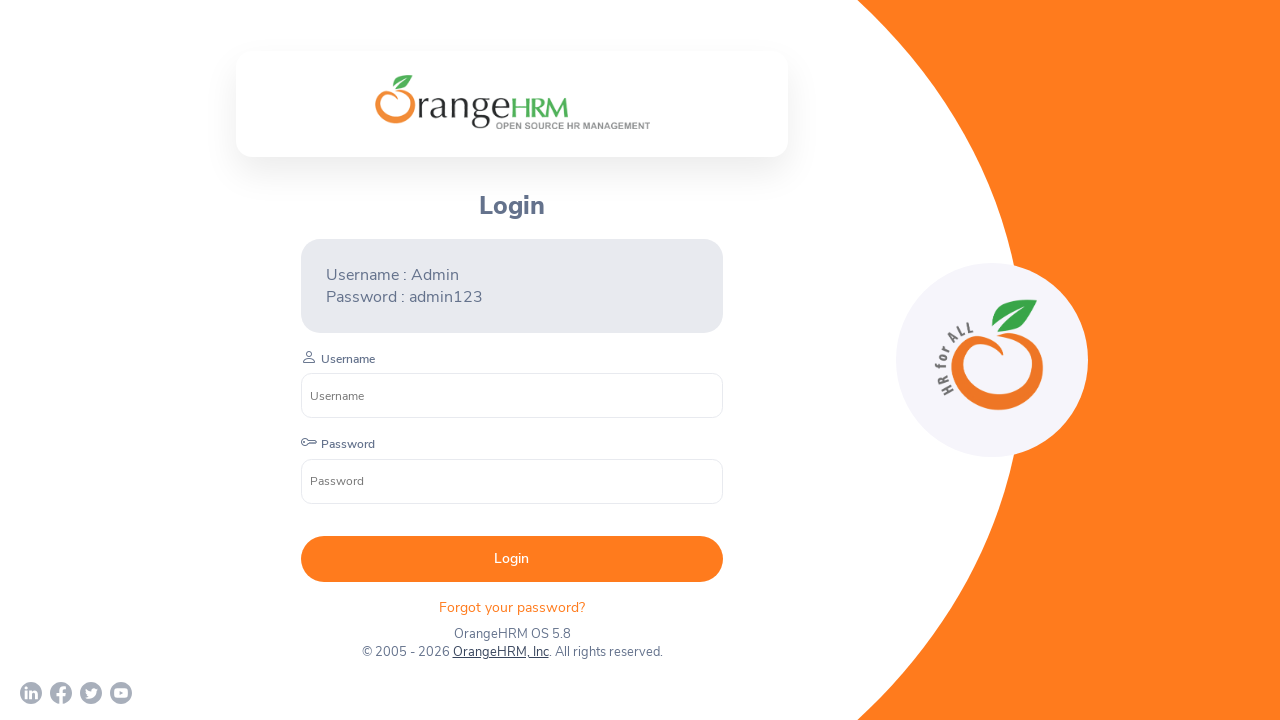

Clicked LinkedIn link in footer - new window opened at (31, 693) on a[href='https://www.linkedin.com/company/orangehrm/mycompany/']
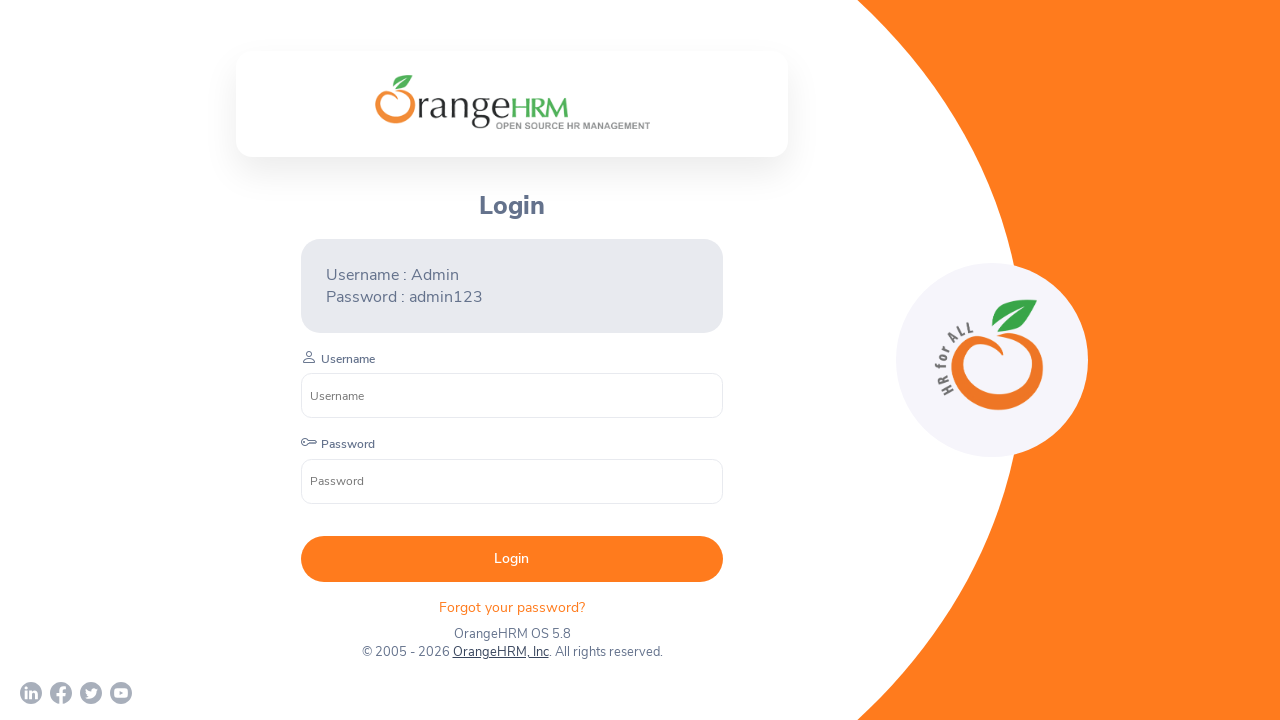

Retrieved all open browser windows in context
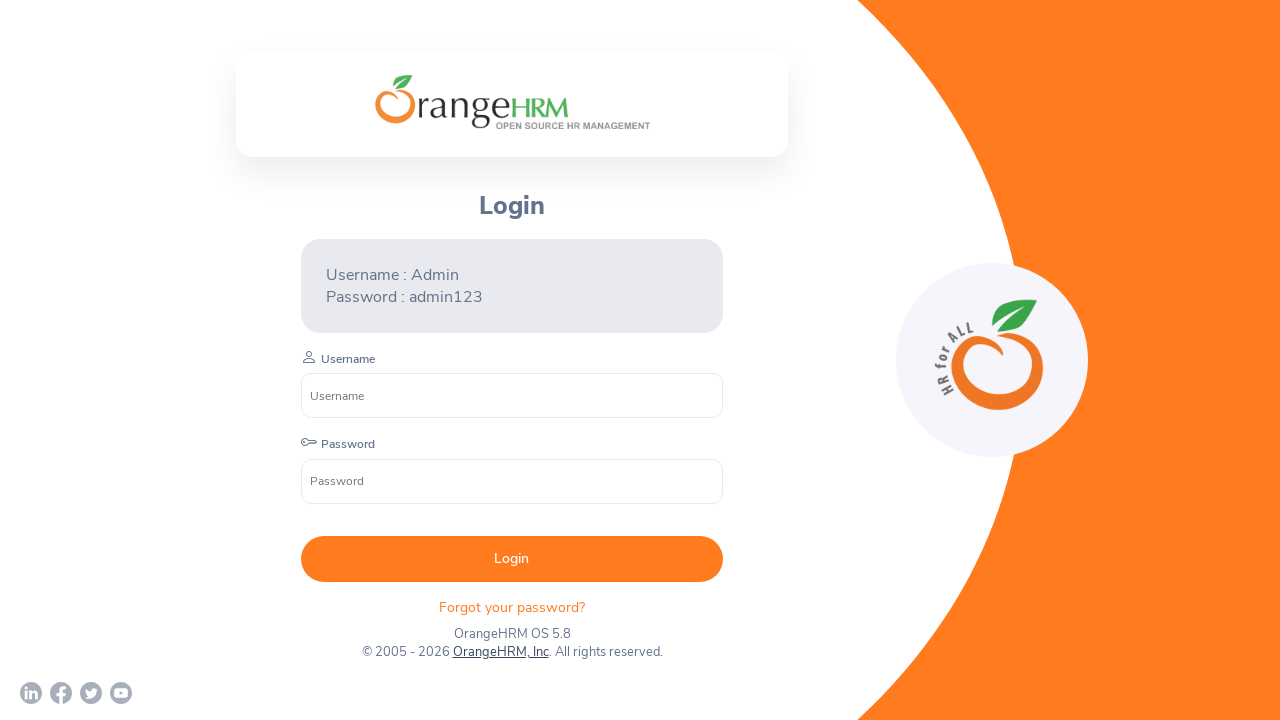

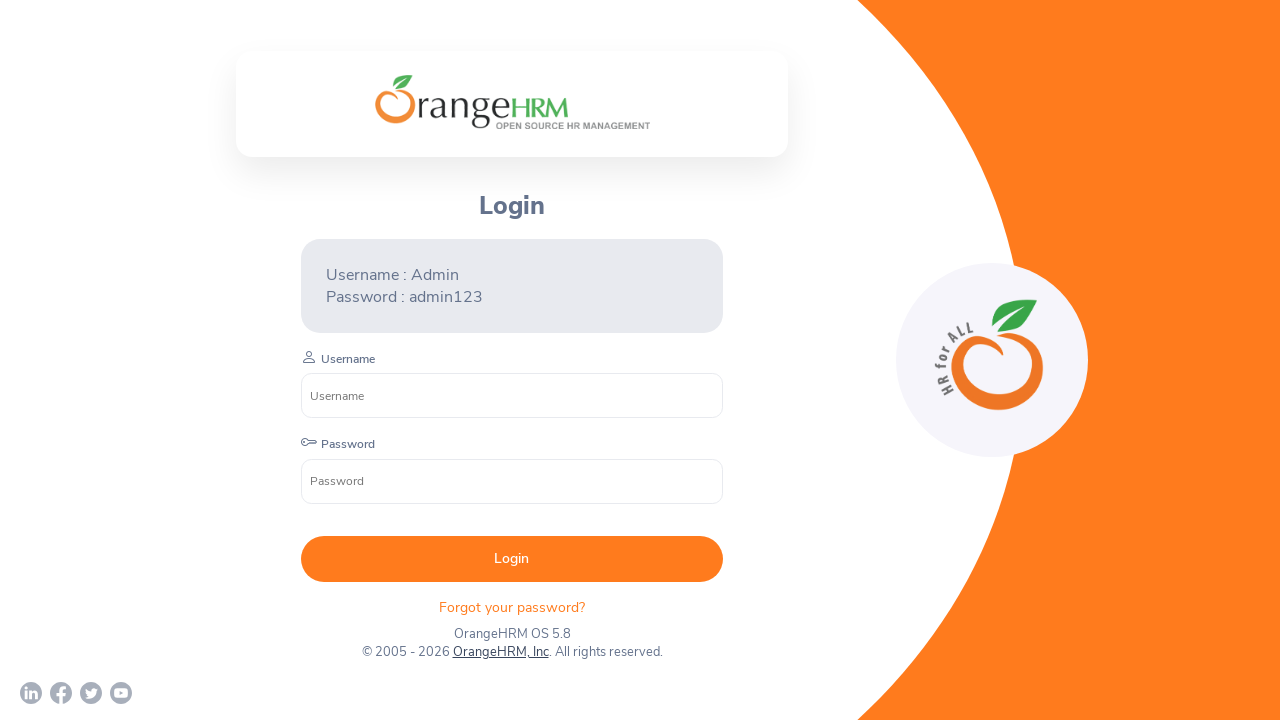